Tests multi-select functionality using keyboard modifier keys to select non-consecutive items

Starting URL: https://automationfc.github.io/jquery-selectable/

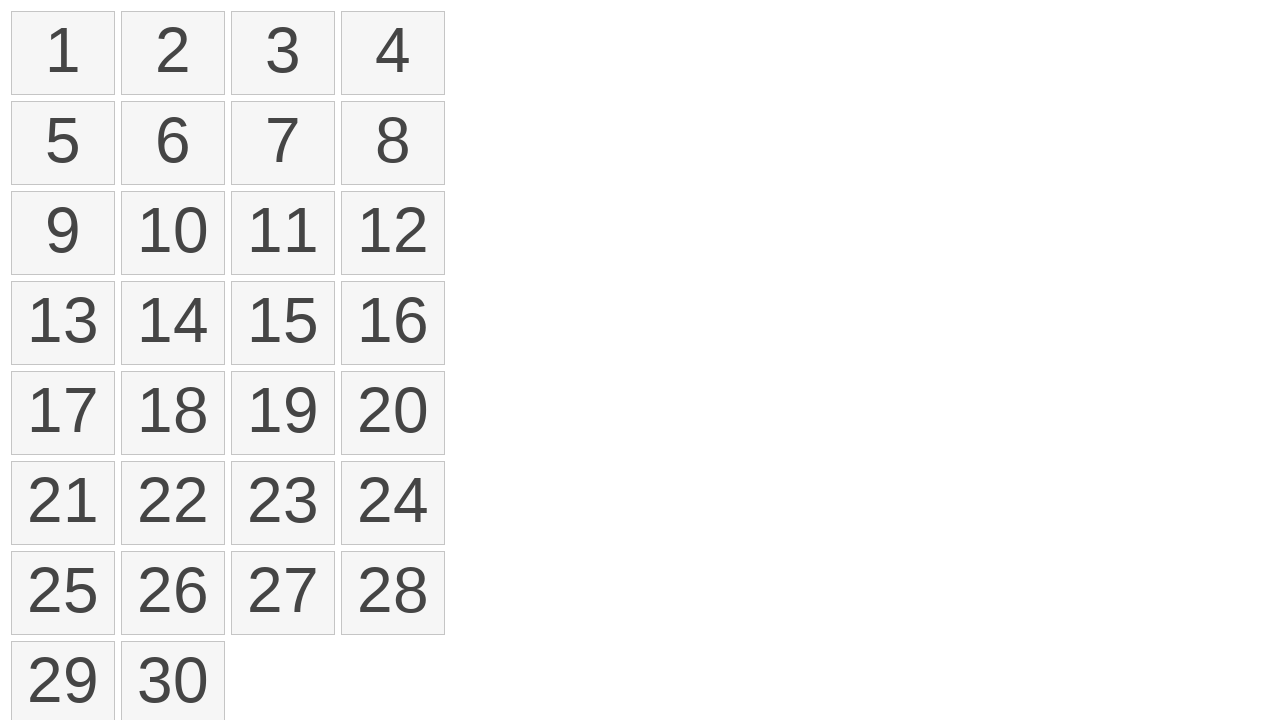

Determined modifier key for OS: Meta
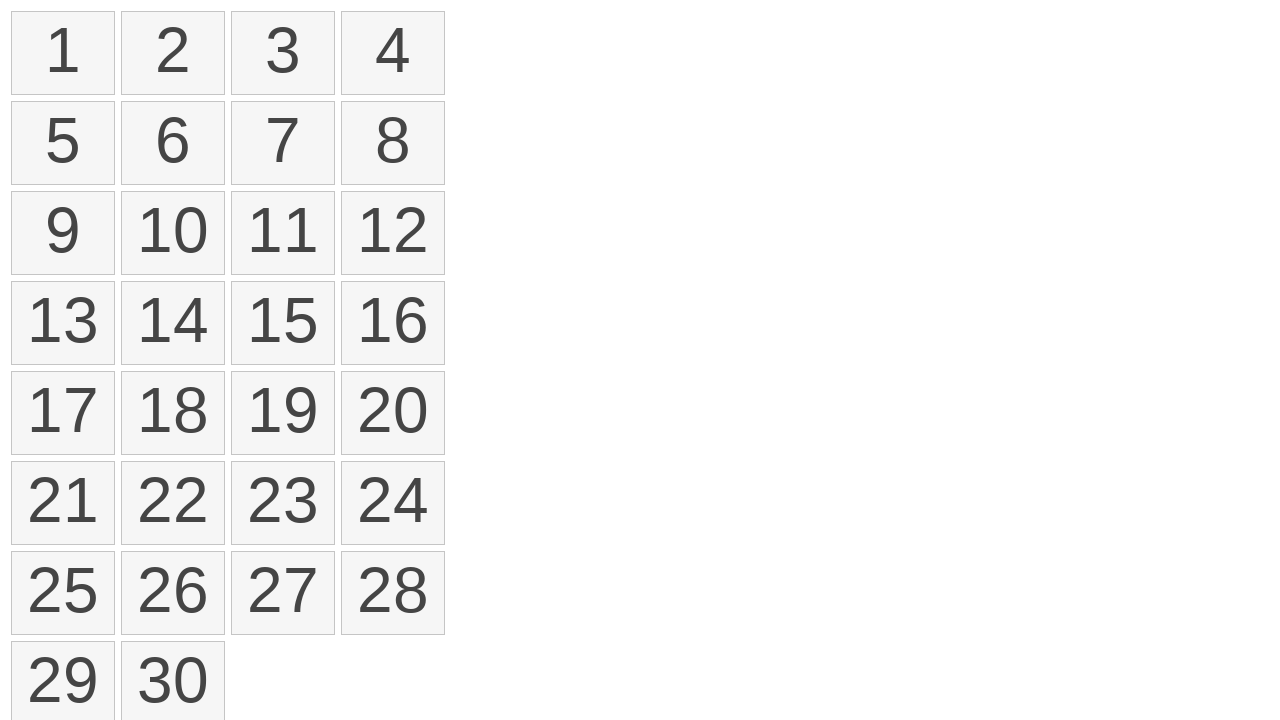

Retrieved all selectable items from the list
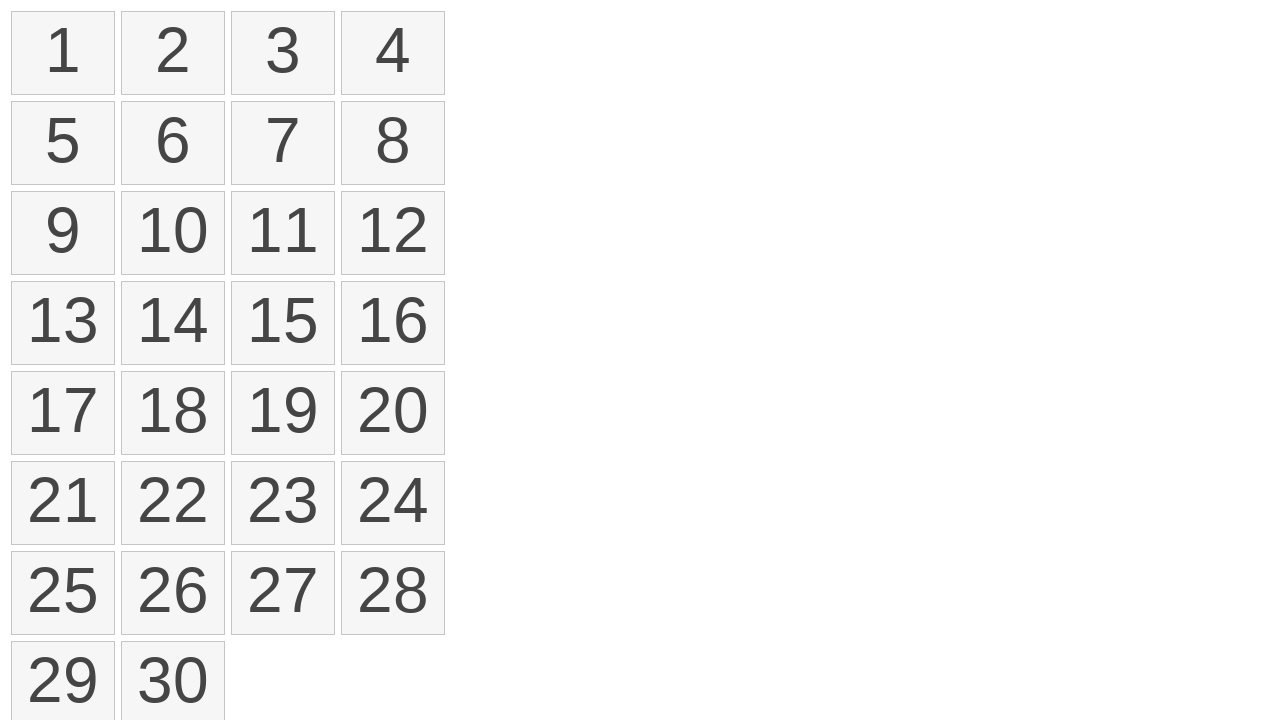

Pressed down Meta key to enable multi-select mode
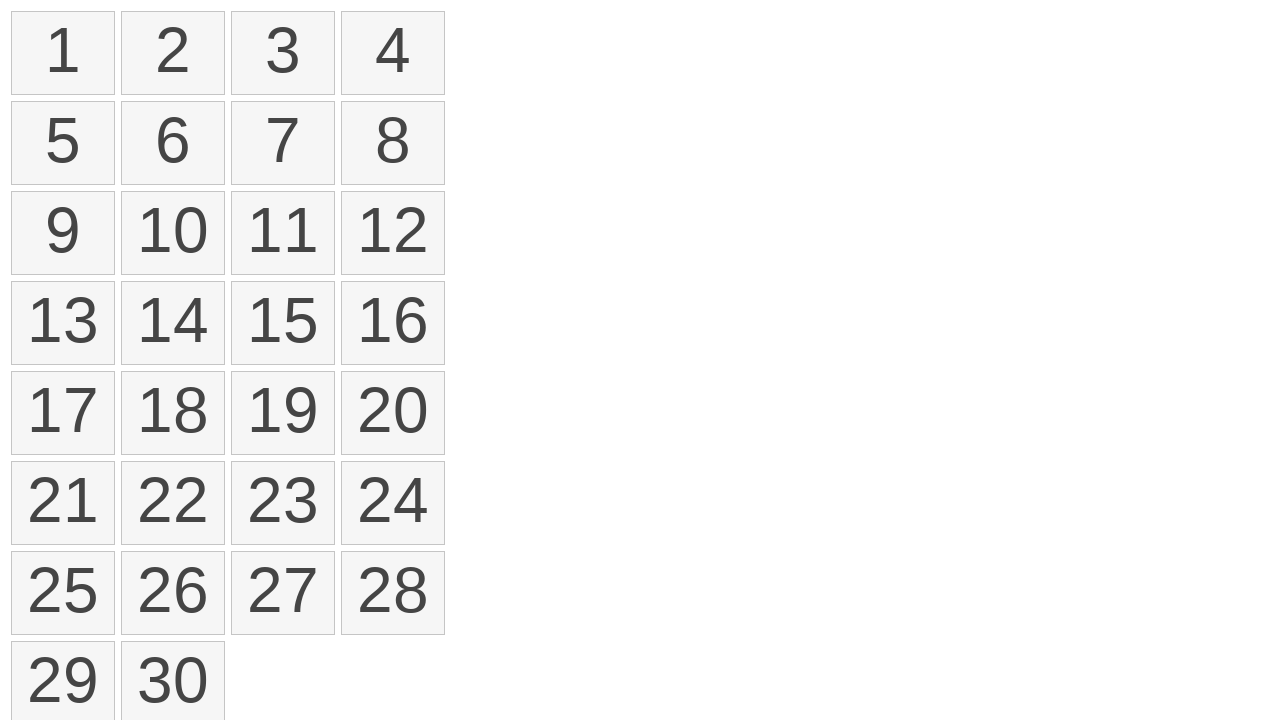

Clicked first item (index 0) while holding modifier key at (63, 53) on ol#selectable li >> nth=0
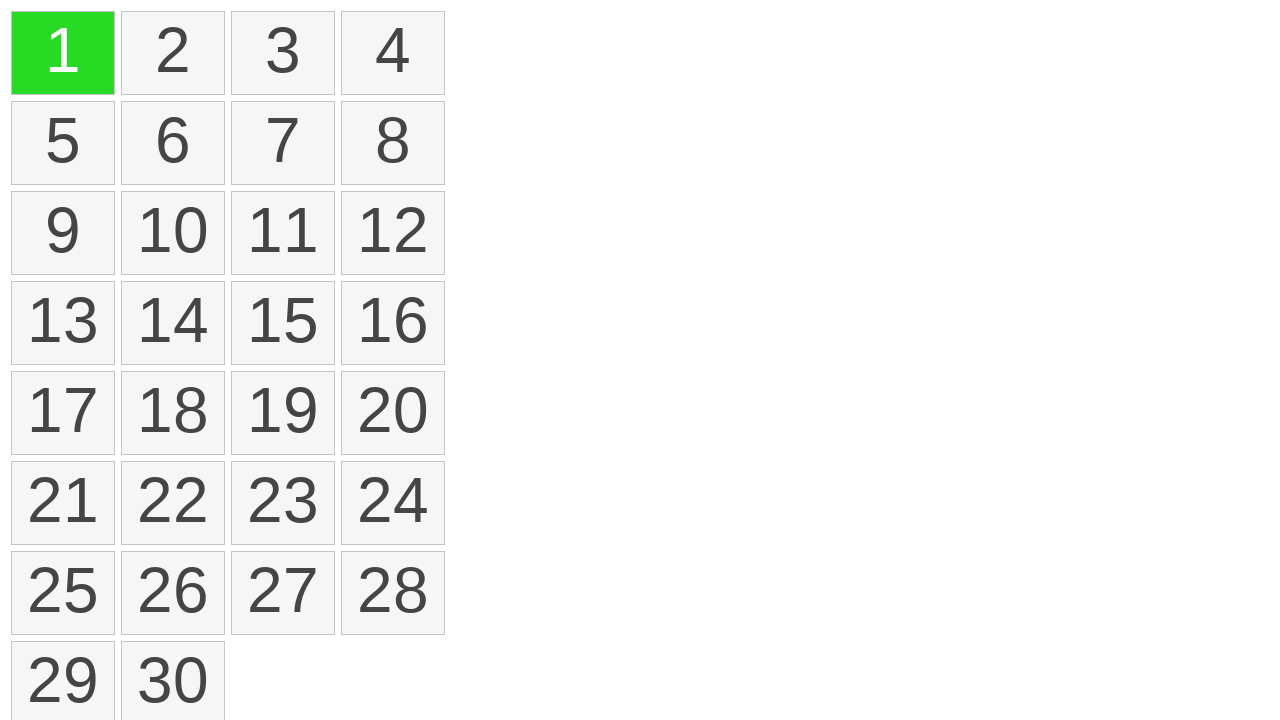

Clicked third item (index 2) while holding modifier key at (283, 53) on ol#selectable li >> nth=2
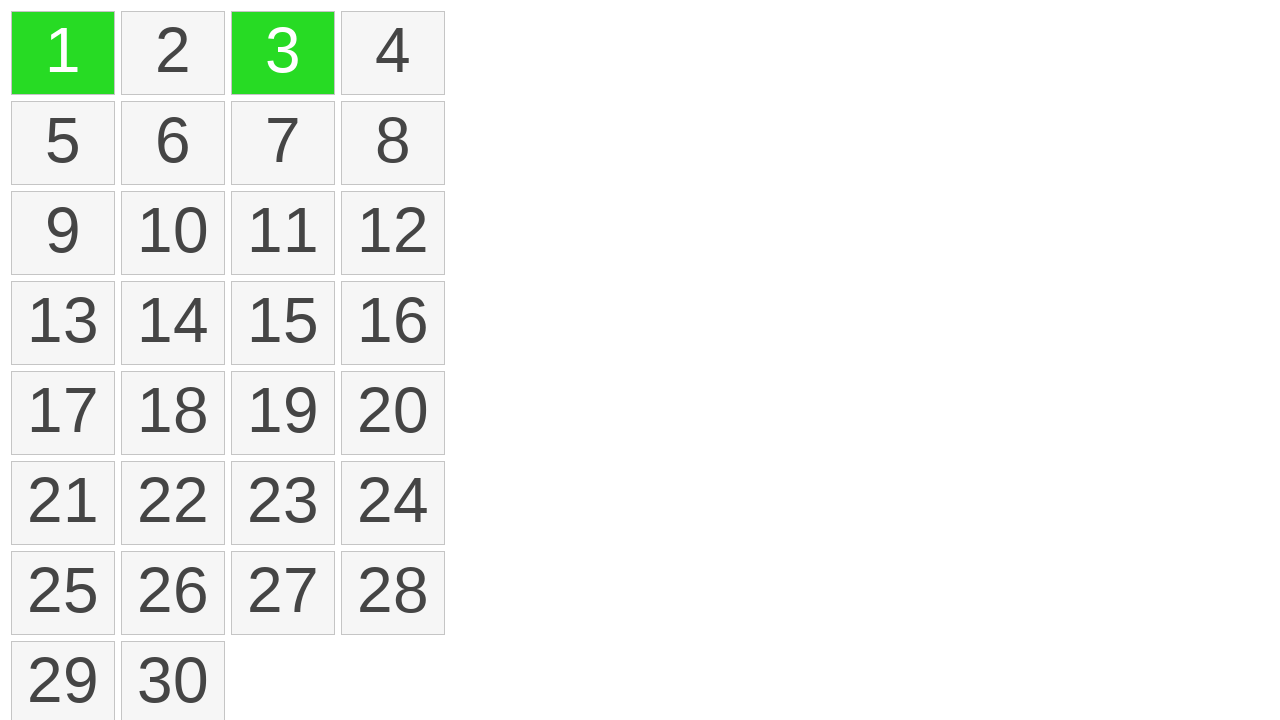

Clicked sixth item (index 5) while holding modifier key at (173, 143) on ol#selectable li >> nth=5
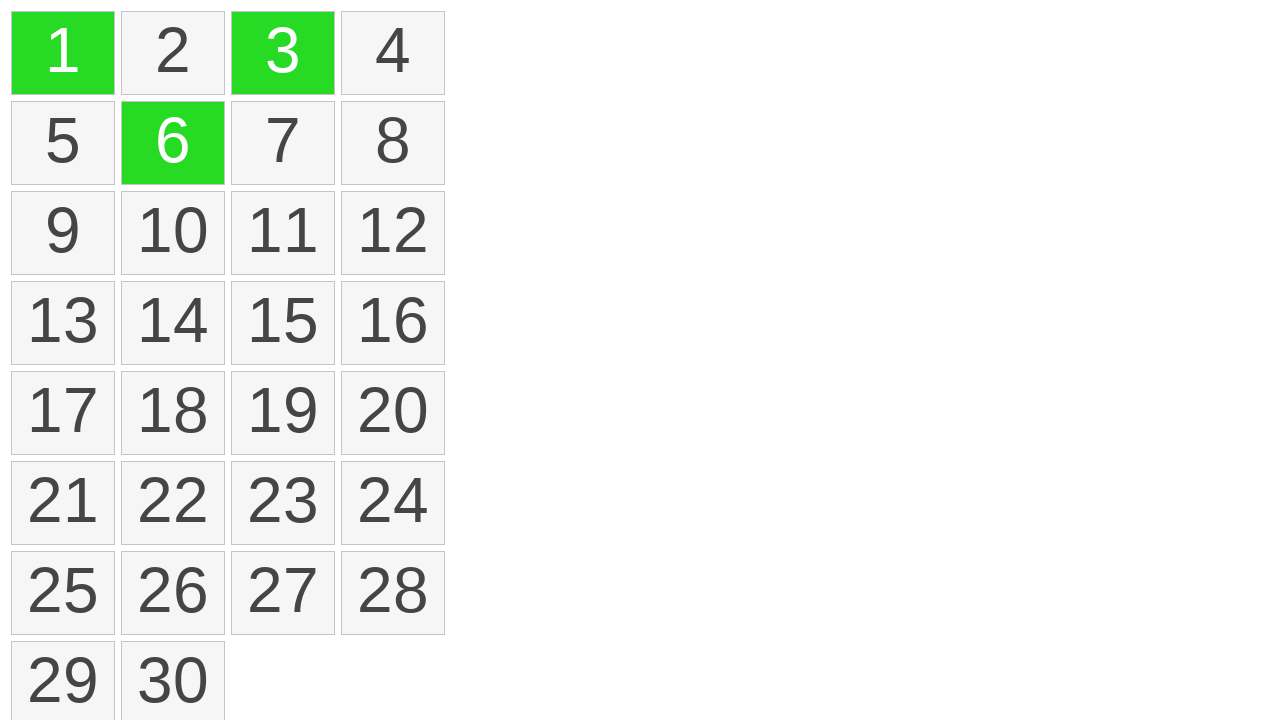

Clicked eleventh item (index 10) while holding modifier key at (283, 233) on ol#selectable li >> nth=10
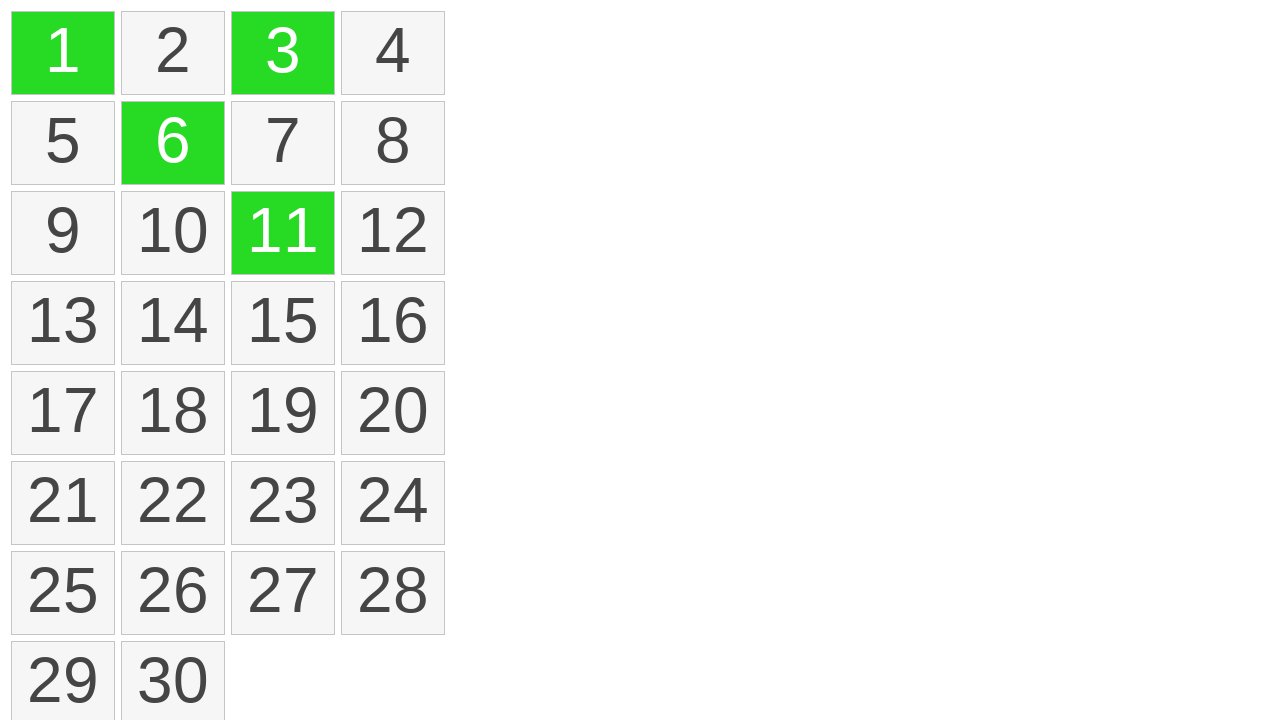

Released Meta key to end multi-select mode
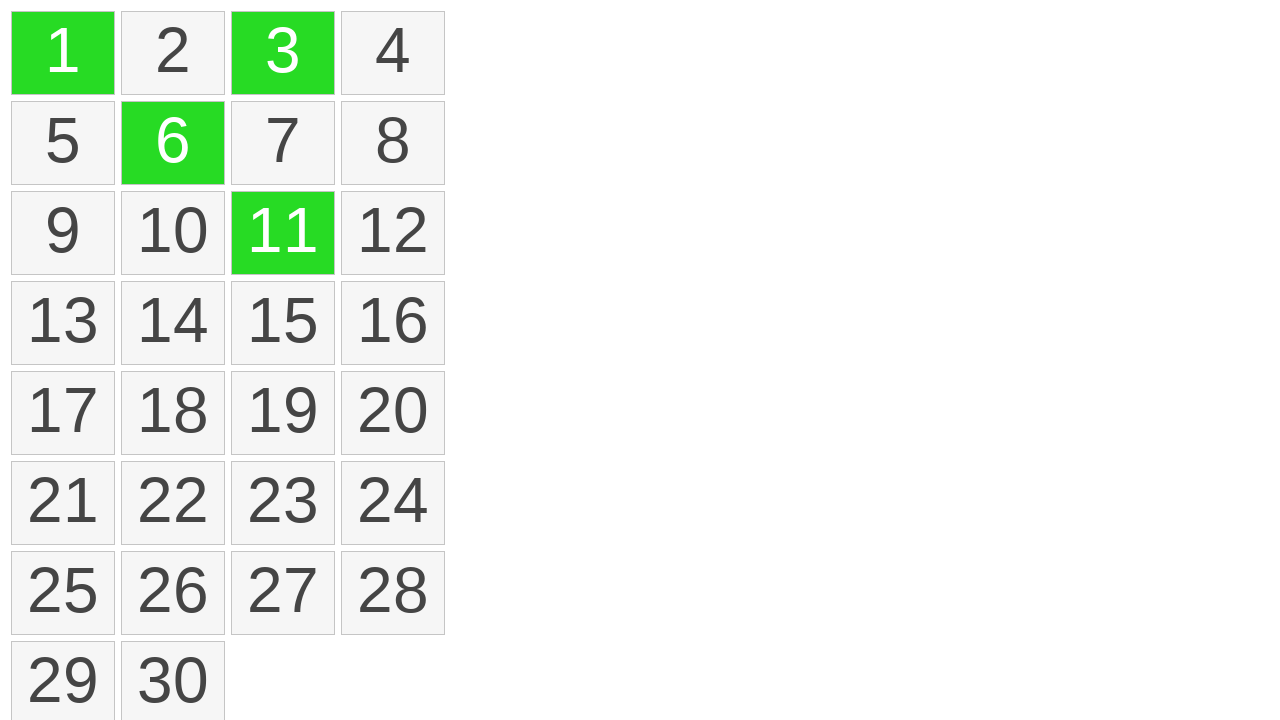

Waited 1 second for selection to be processed
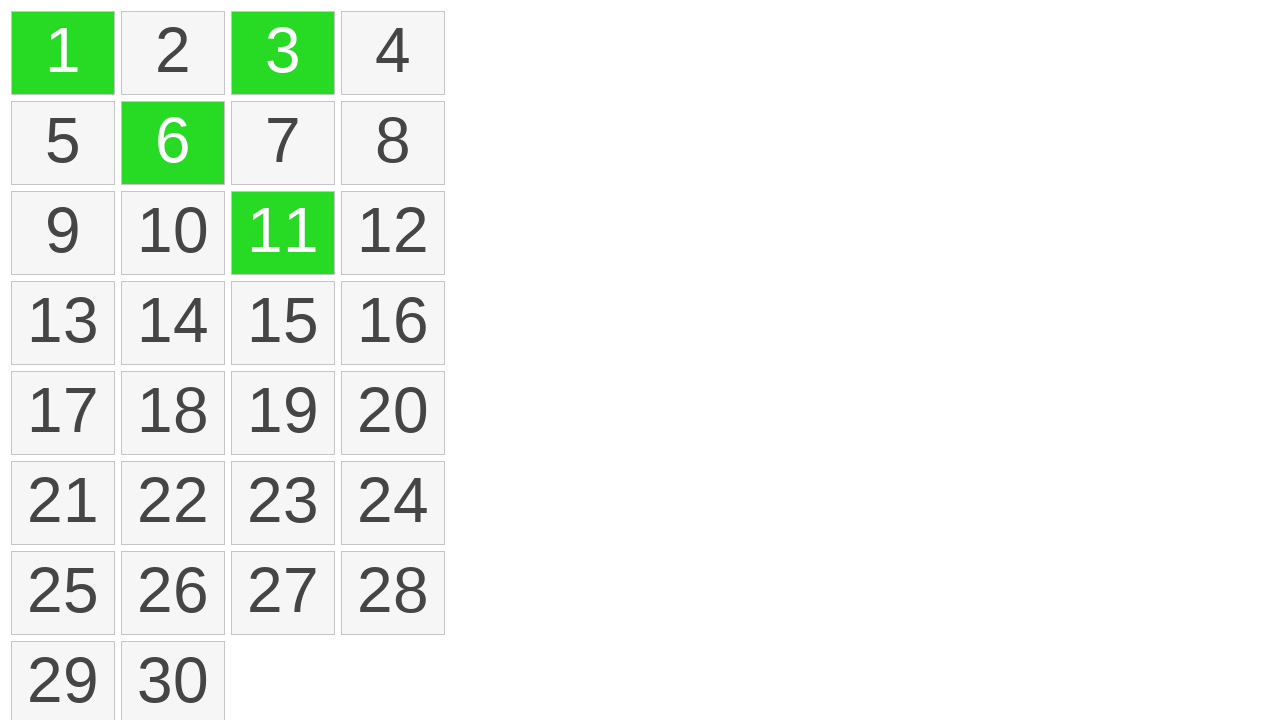

Located all selected items with ui-selected class
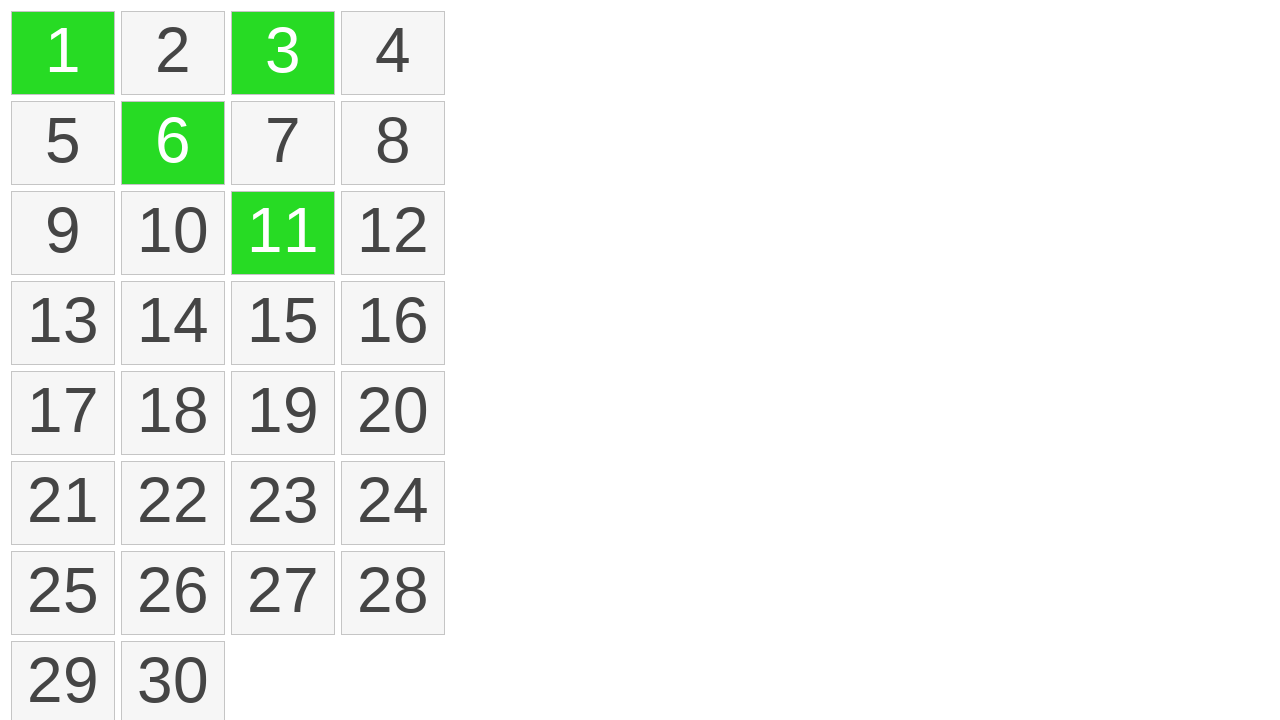

Verified that exactly 4 items are selected
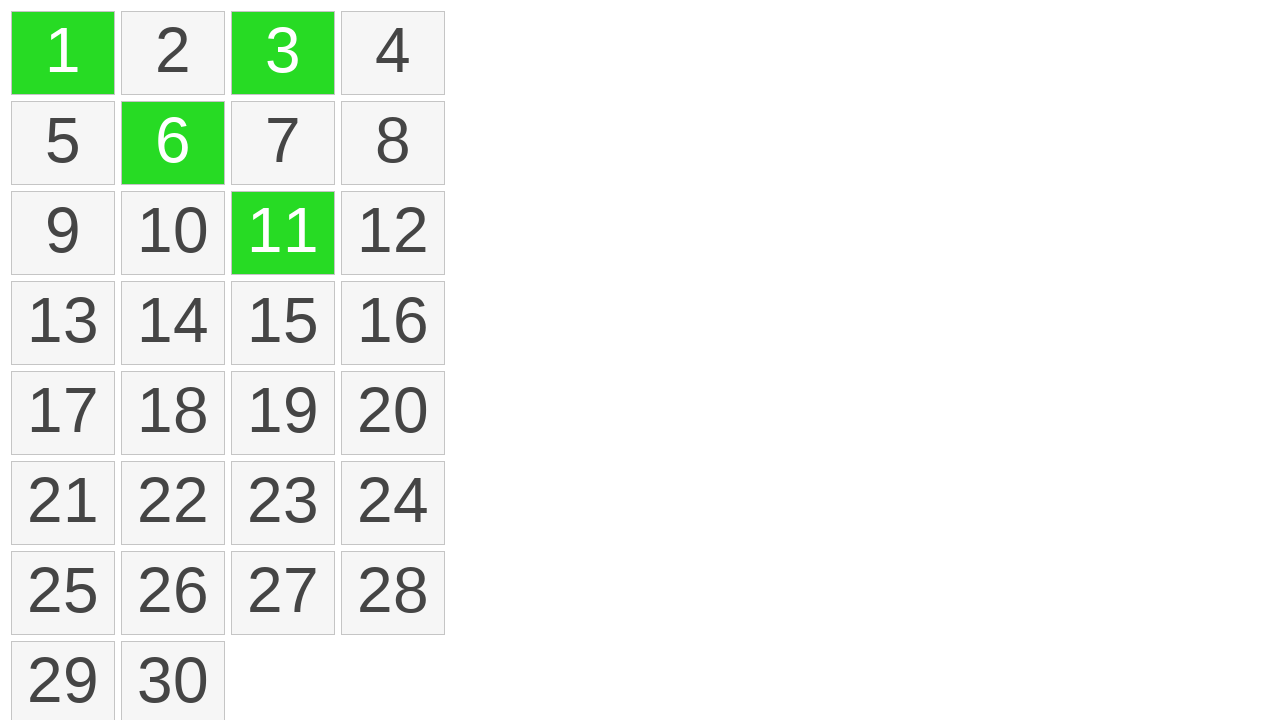

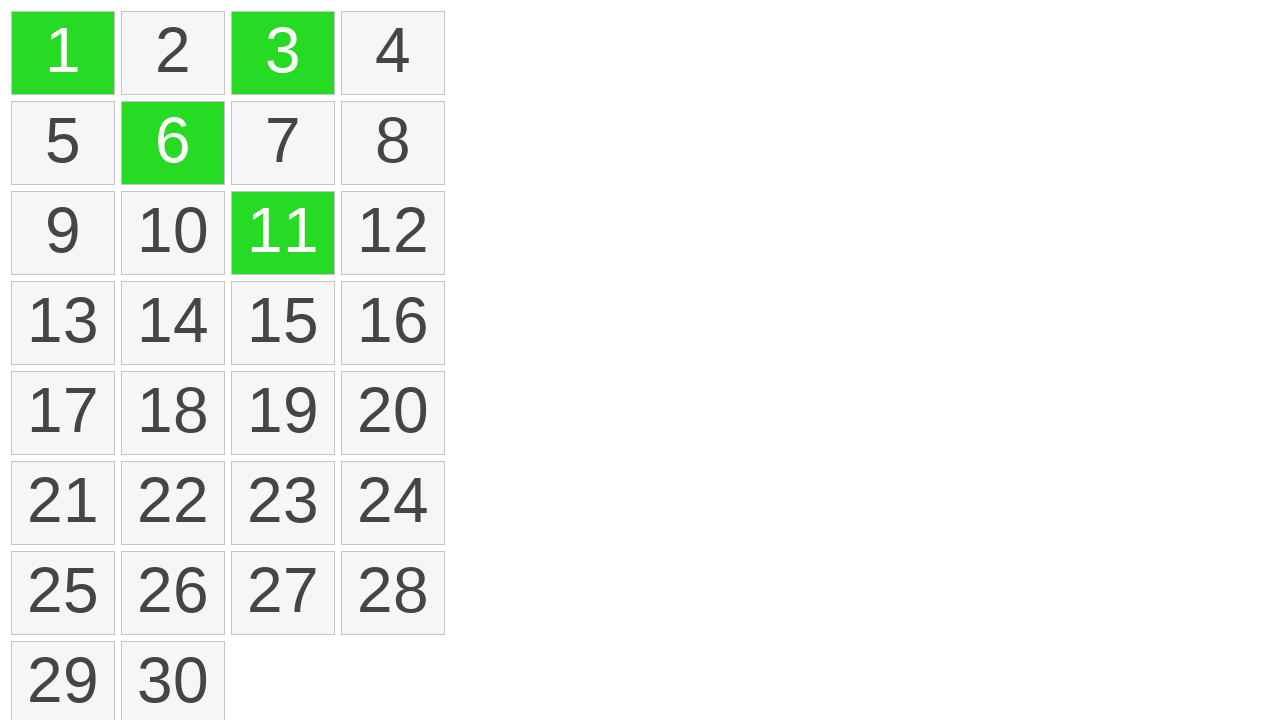